Tests toggling all items complete then uncomplete

Starting URL: https://demo.playwright.dev/todomvc

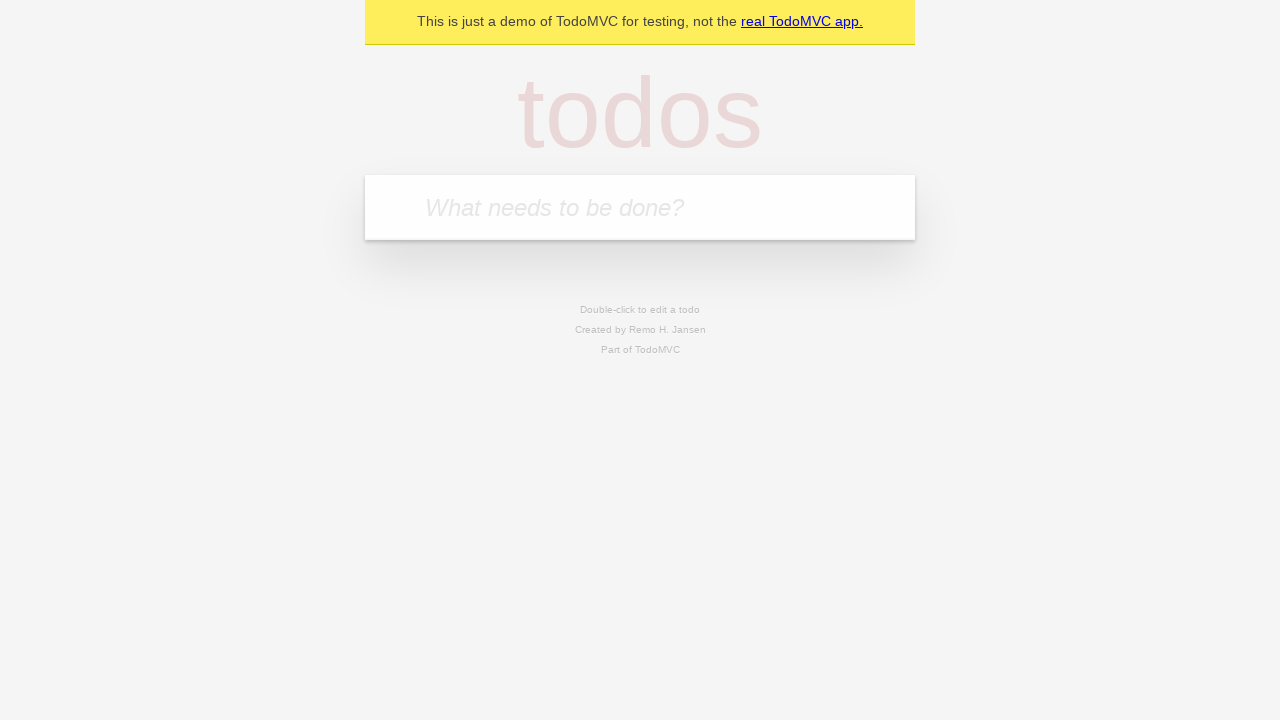

Filled new todo field with 'buy some cheese' on internal:attr=[placeholder="What needs to be done?"i]
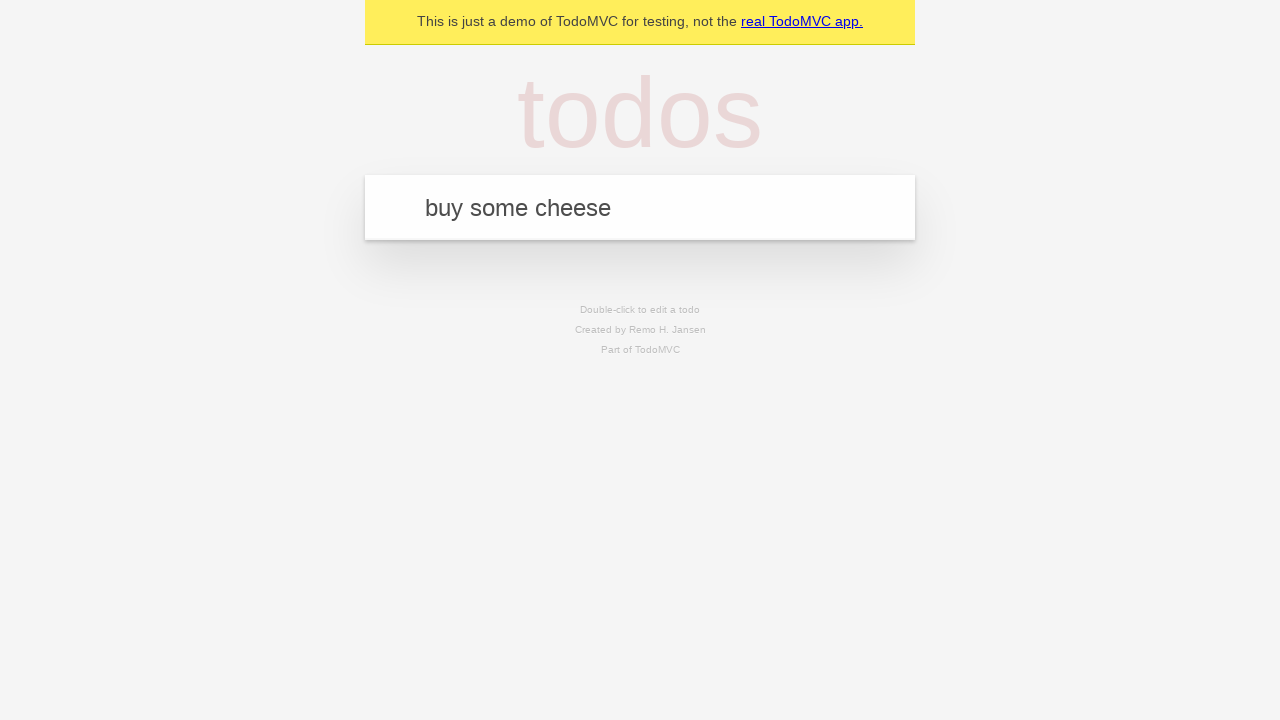

Pressed Enter to create todo 'buy some cheese' on internal:attr=[placeholder="What needs to be done?"i]
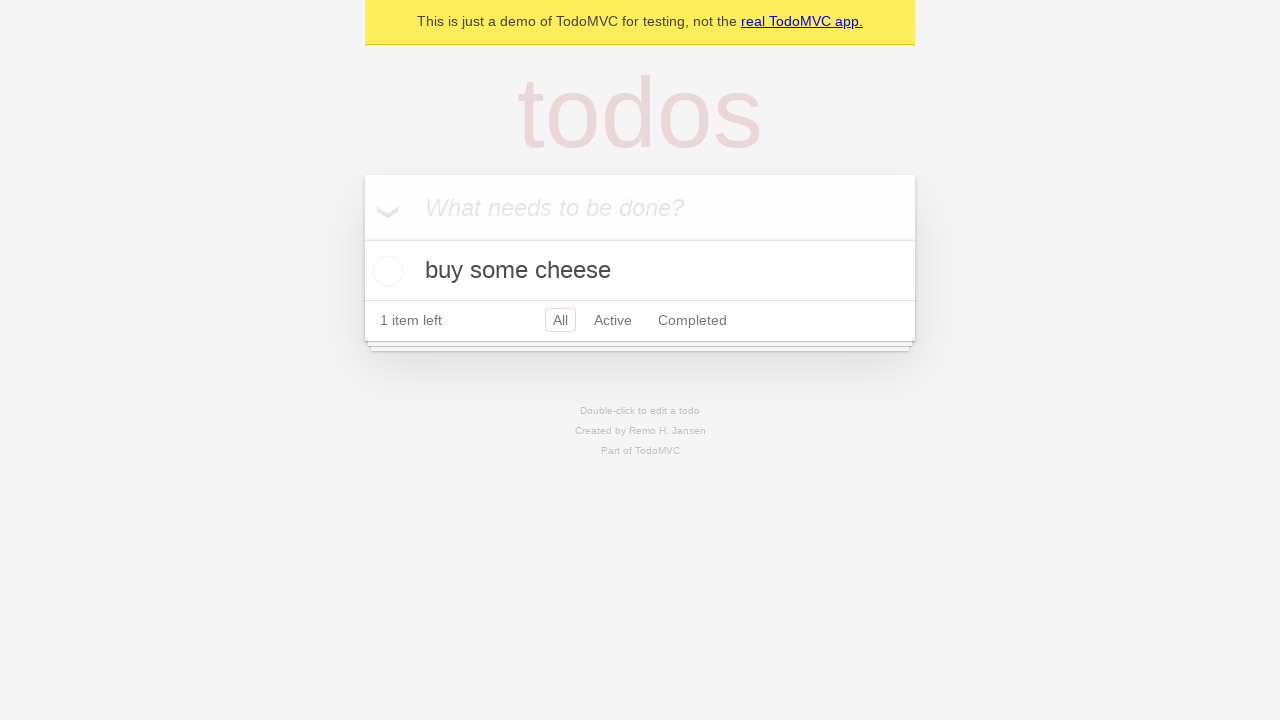

Filled new todo field with 'feed the cat' on internal:attr=[placeholder="What needs to be done?"i]
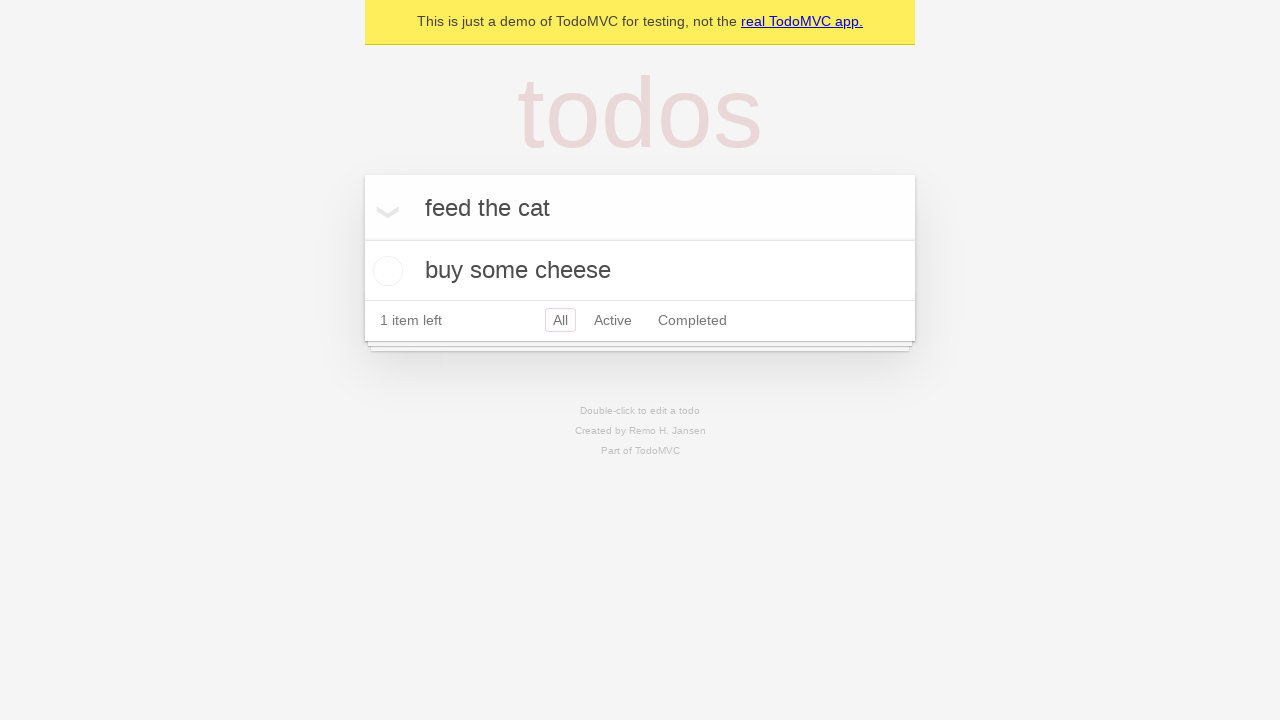

Pressed Enter to create todo 'feed the cat' on internal:attr=[placeholder="What needs to be done?"i]
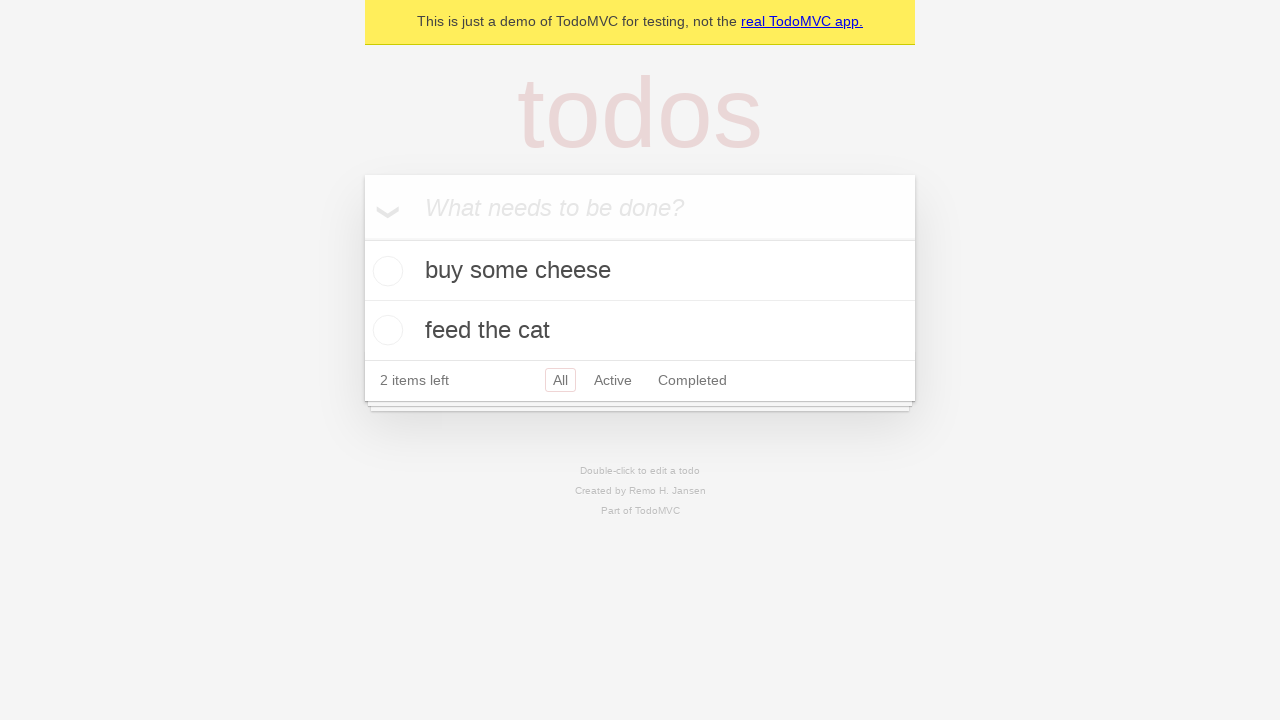

Filled new todo field with 'book a doctors appointment' on internal:attr=[placeholder="What needs to be done?"i]
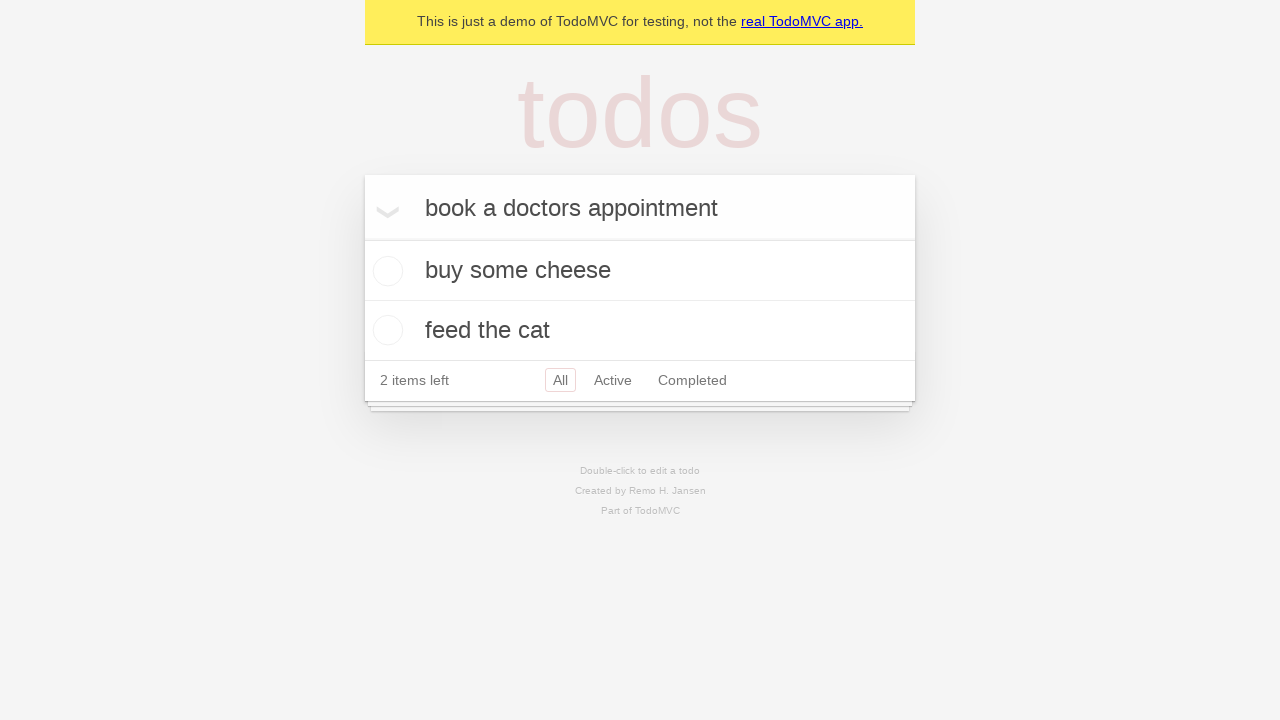

Pressed Enter to create todo 'book a doctors appointment' on internal:attr=[placeholder="What needs to be done?"i]
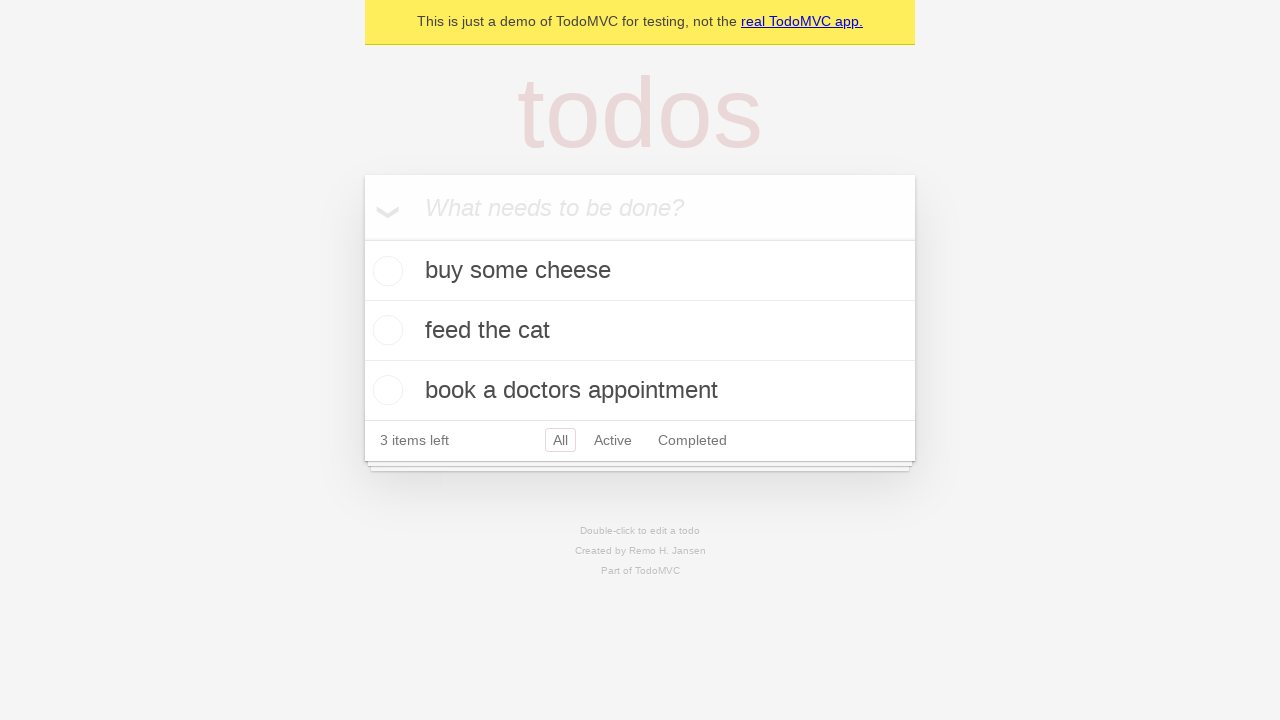

Located the 'Mark all as complete' toggle button
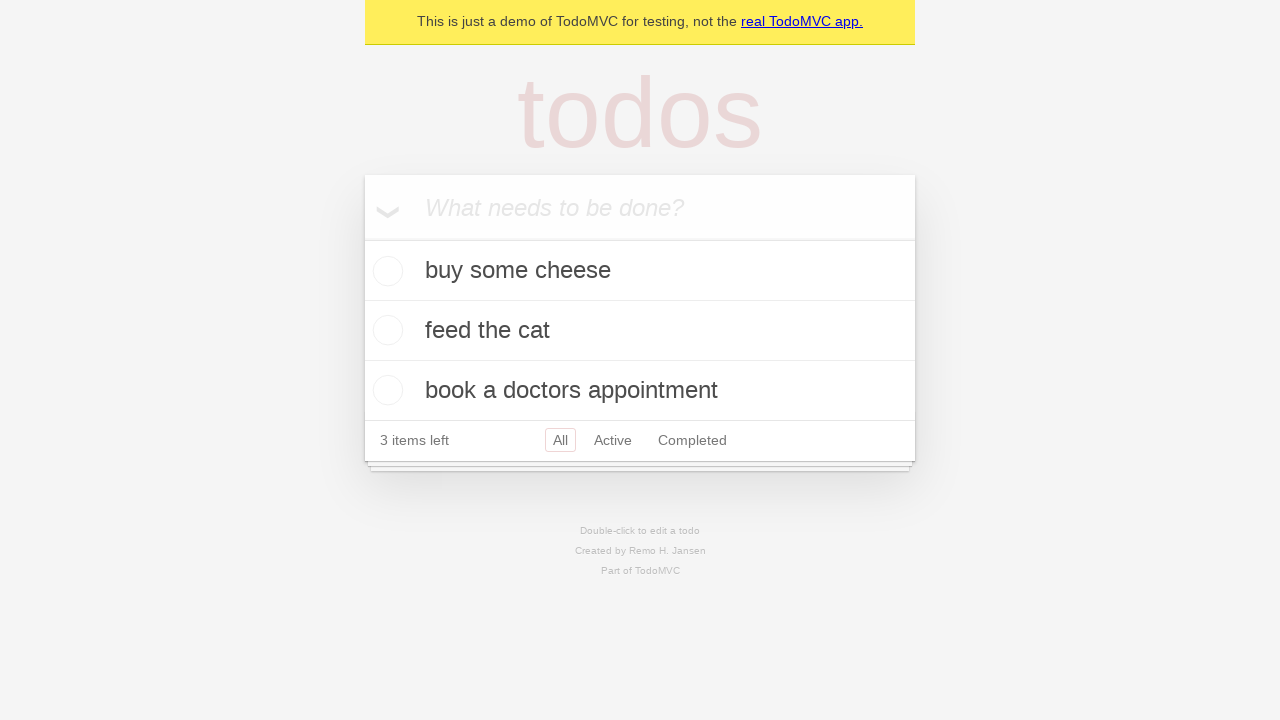

Checked the 'Mark all as complete' toggle to mark all items as complete at (362, 238) on internal:label="Mark all as complete"i
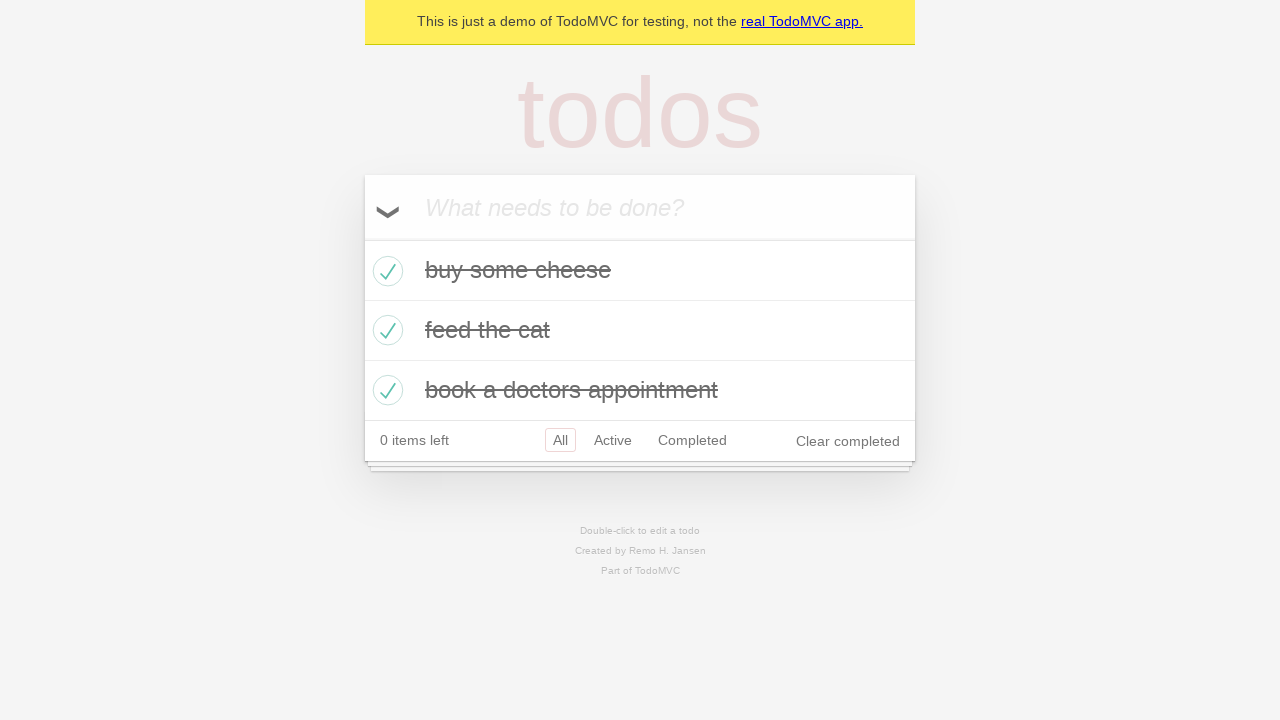

Unchecked the 'Mark all as complete' toggle to unmark all items at (362, 238) on internal:label="Mark all as complete"i
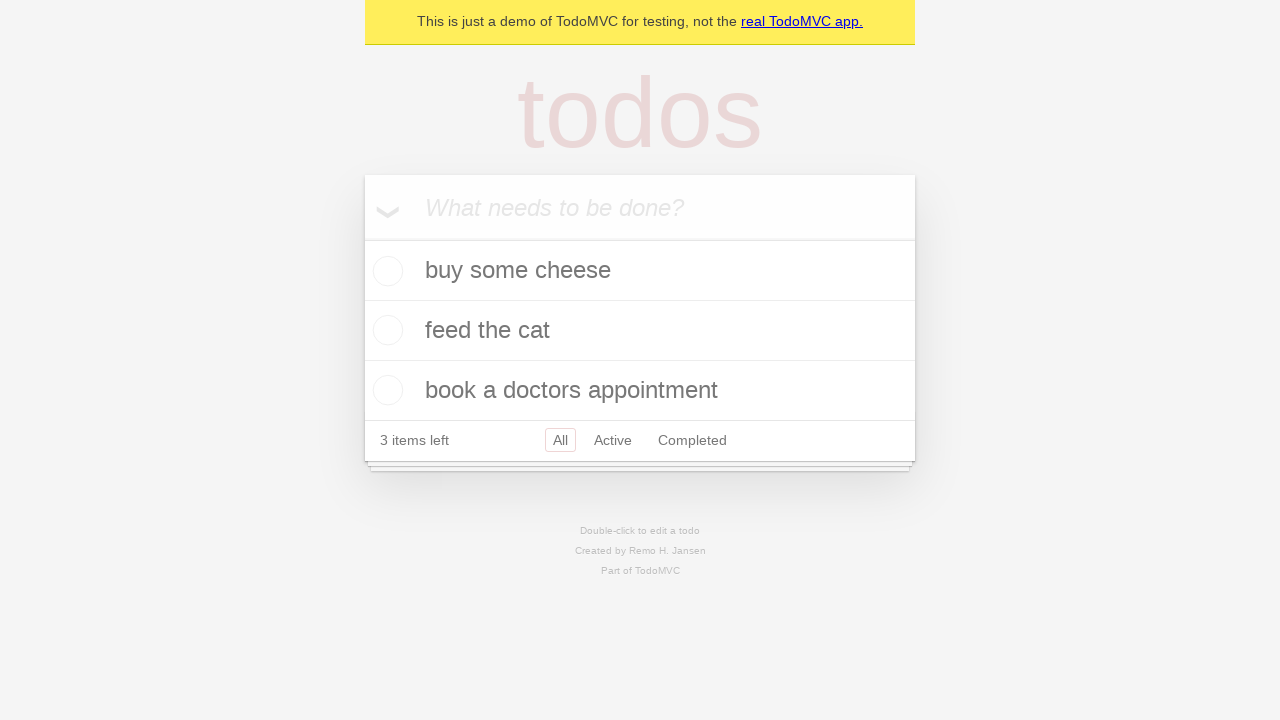

Verified that all todo items have no completed class
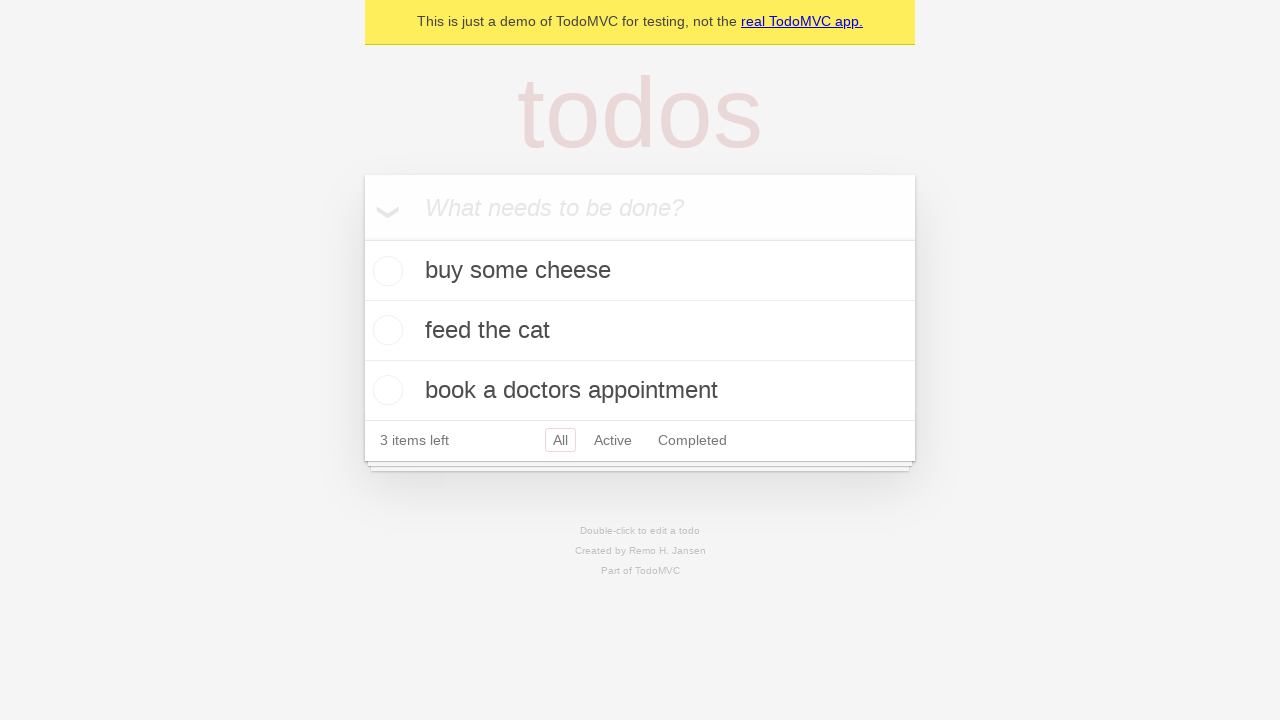

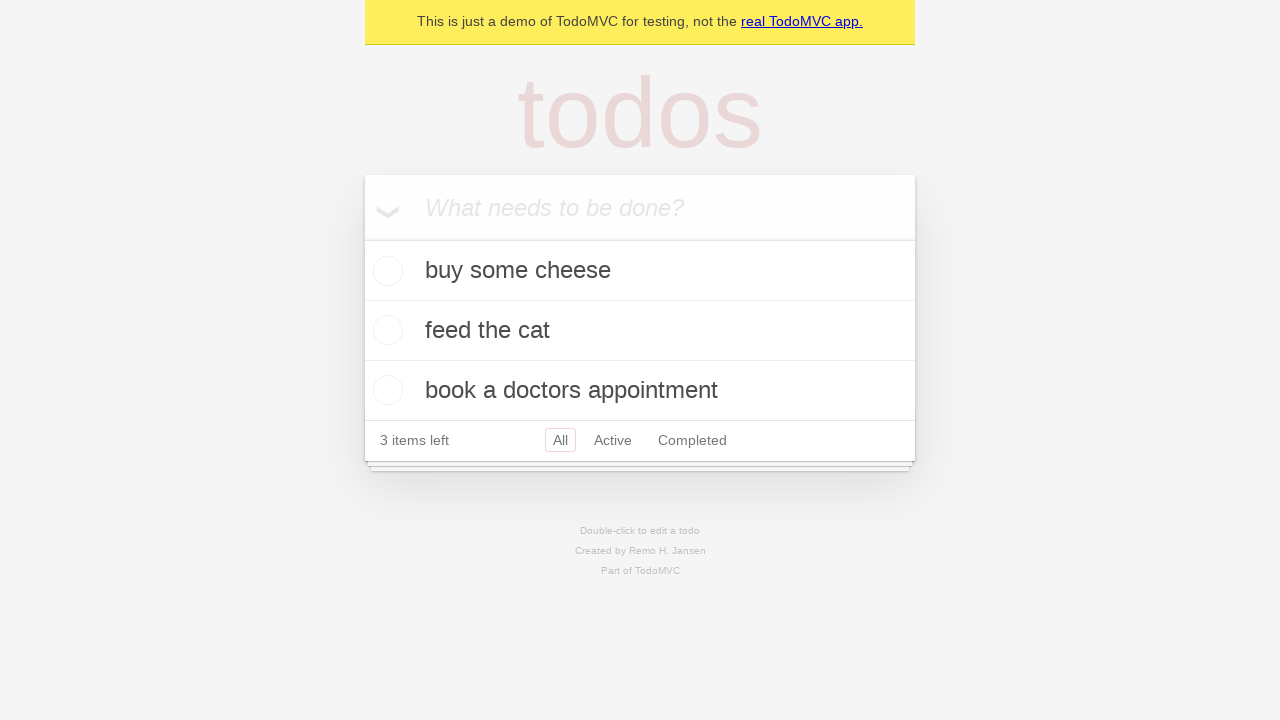